Navigates to a registration form and selects sex dropdown option

Starting URL: https://www.thetestingworld.com/testings/

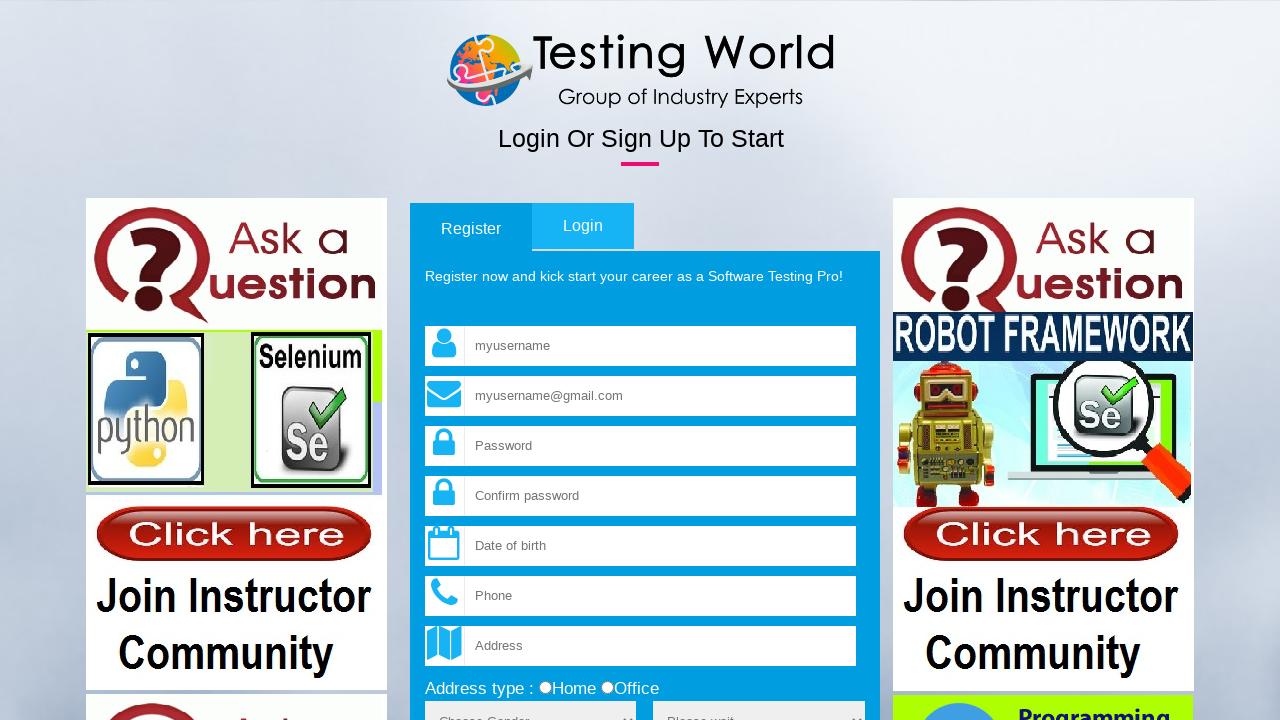

Navigated to registration form page at https://www.thetestingworld.com/testings/
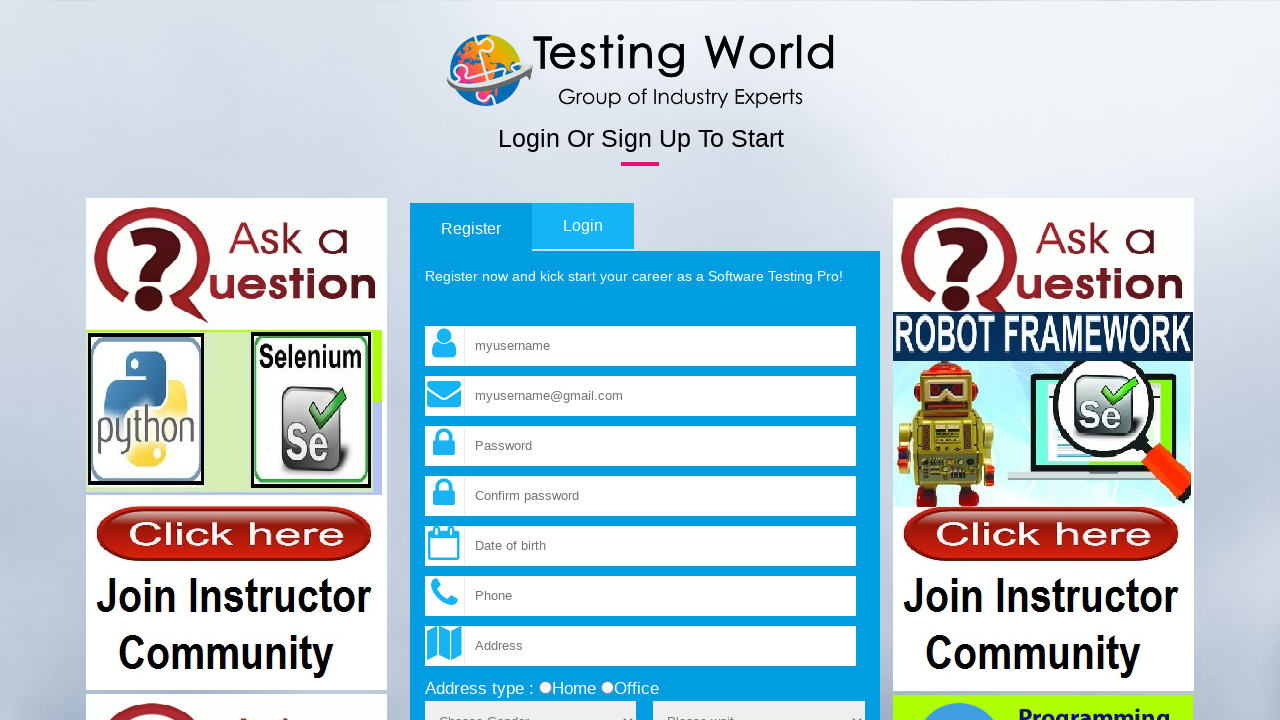

Selected sex dropdown option at index 1 on select[name='sex']
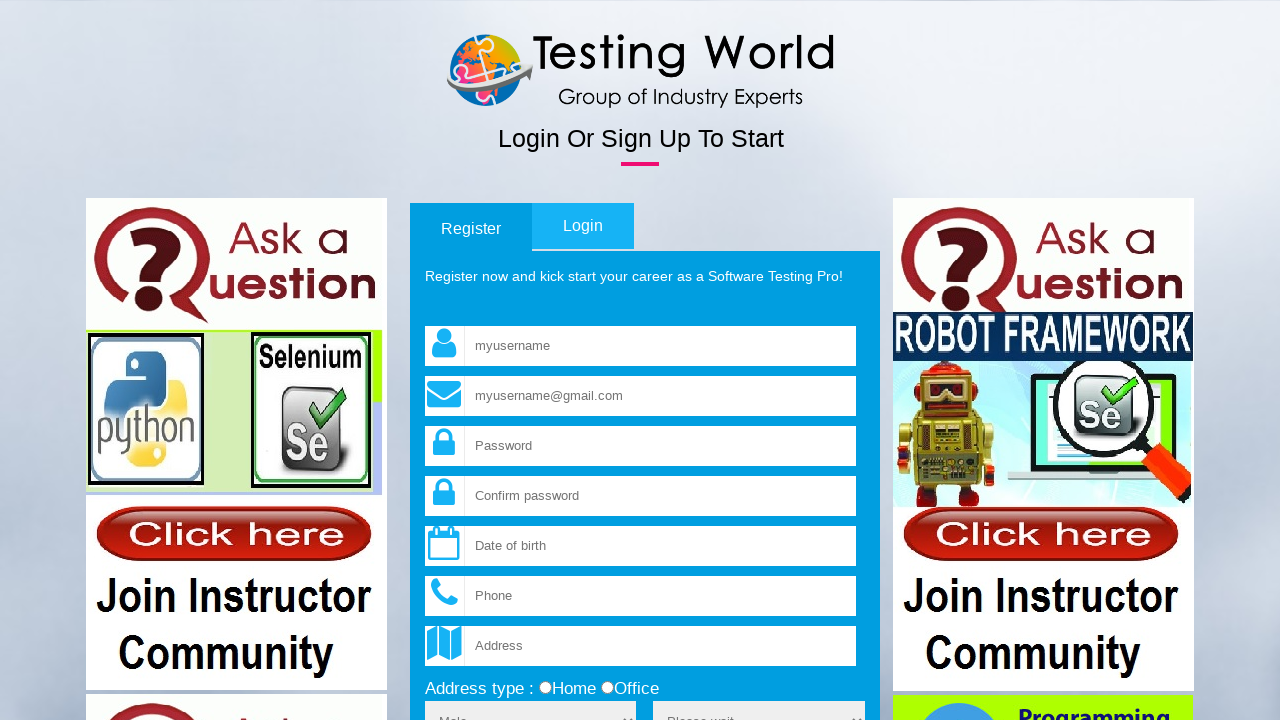

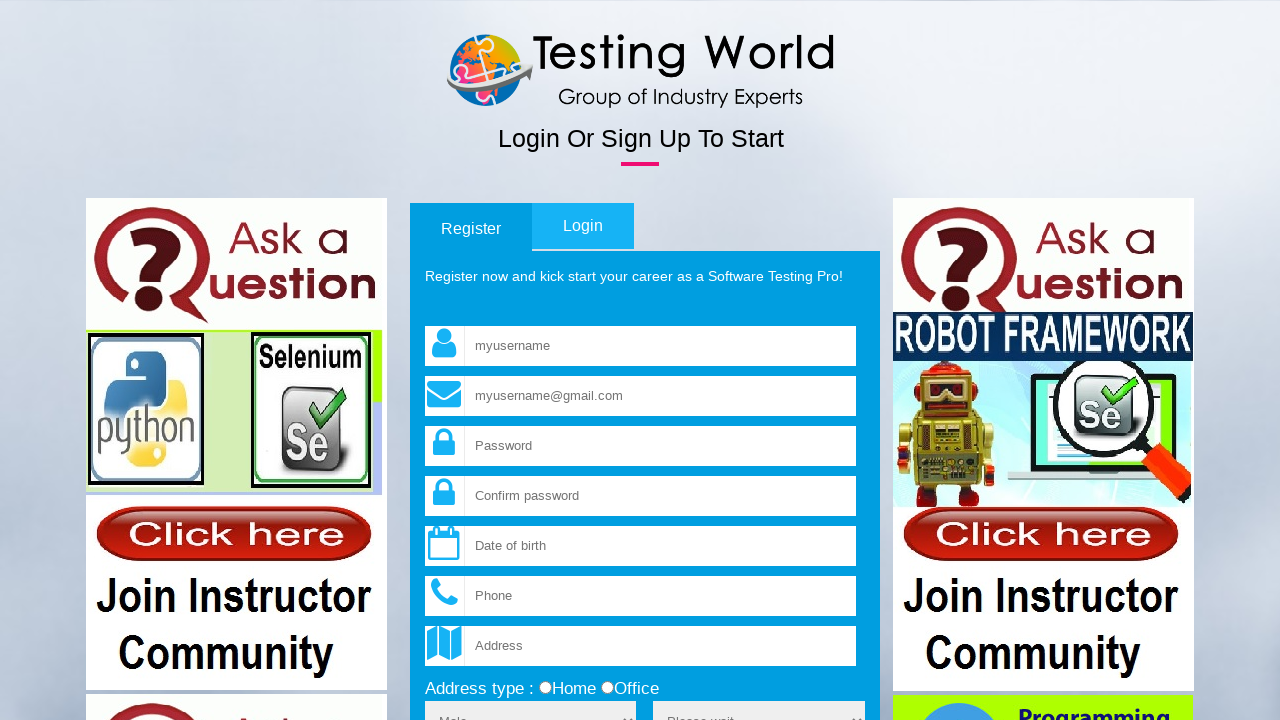